Tests that clear completed button displays correct text

Starting URL: https://demo.playwright.dev/todomvc

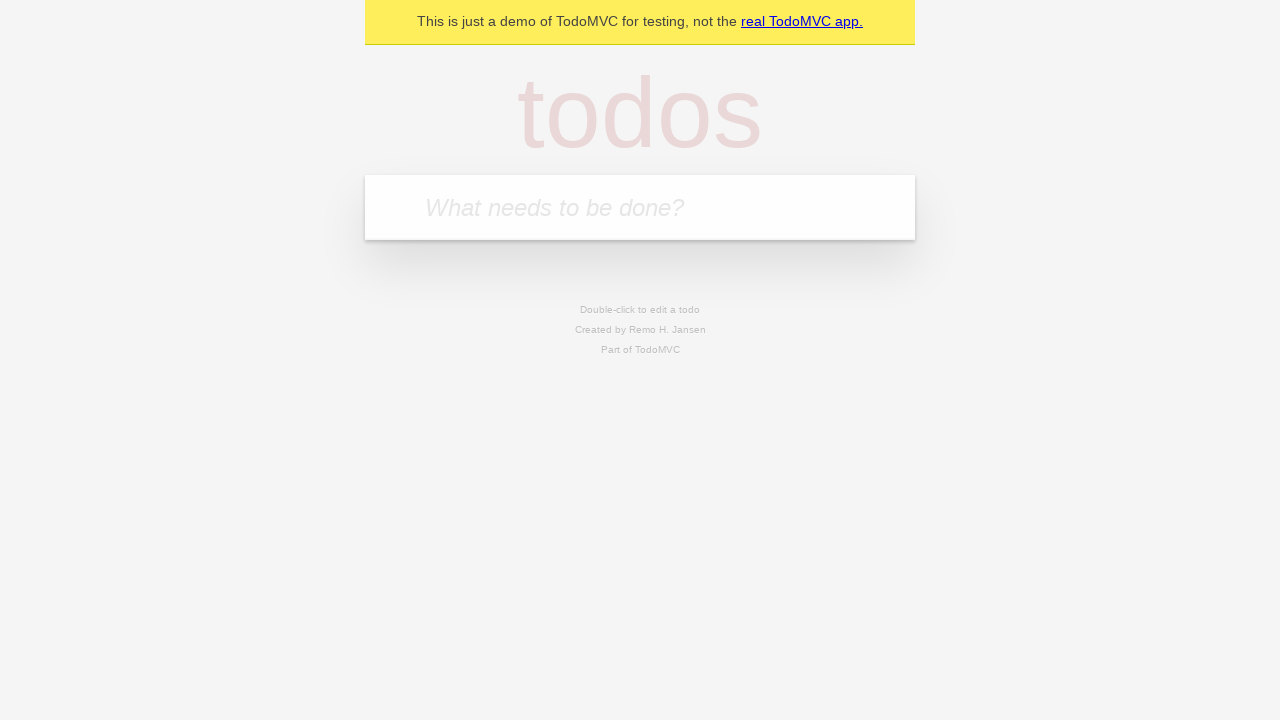

Filled new todo field with 'buy some cheese' on .new-todo
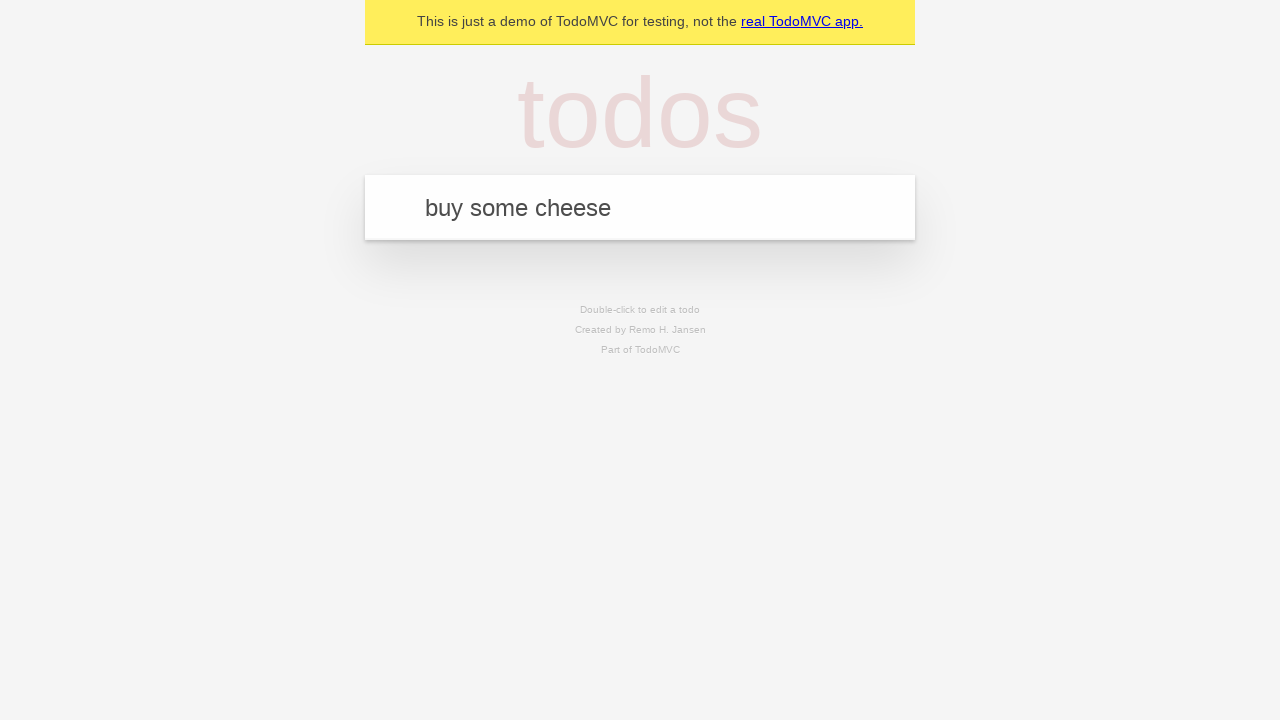

Pressed Enter to add first todo on .new-todo
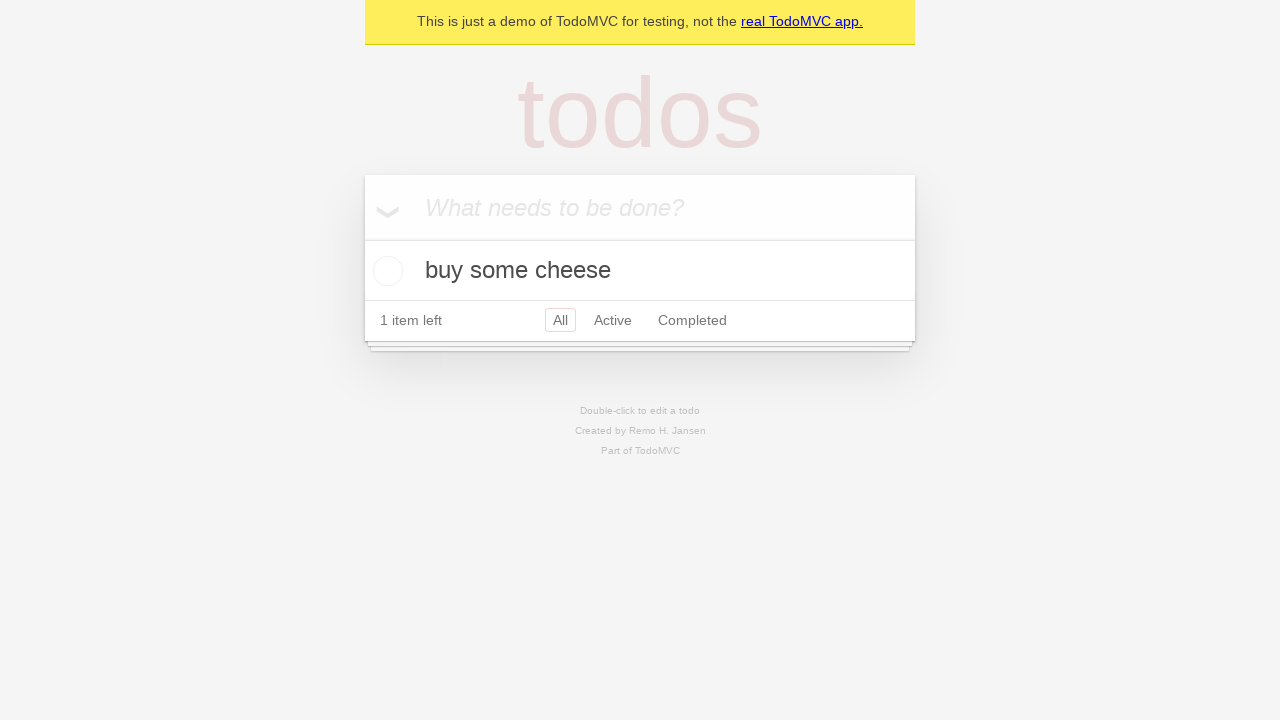

Filled new todo field with 'feed the cat' on .new-todo
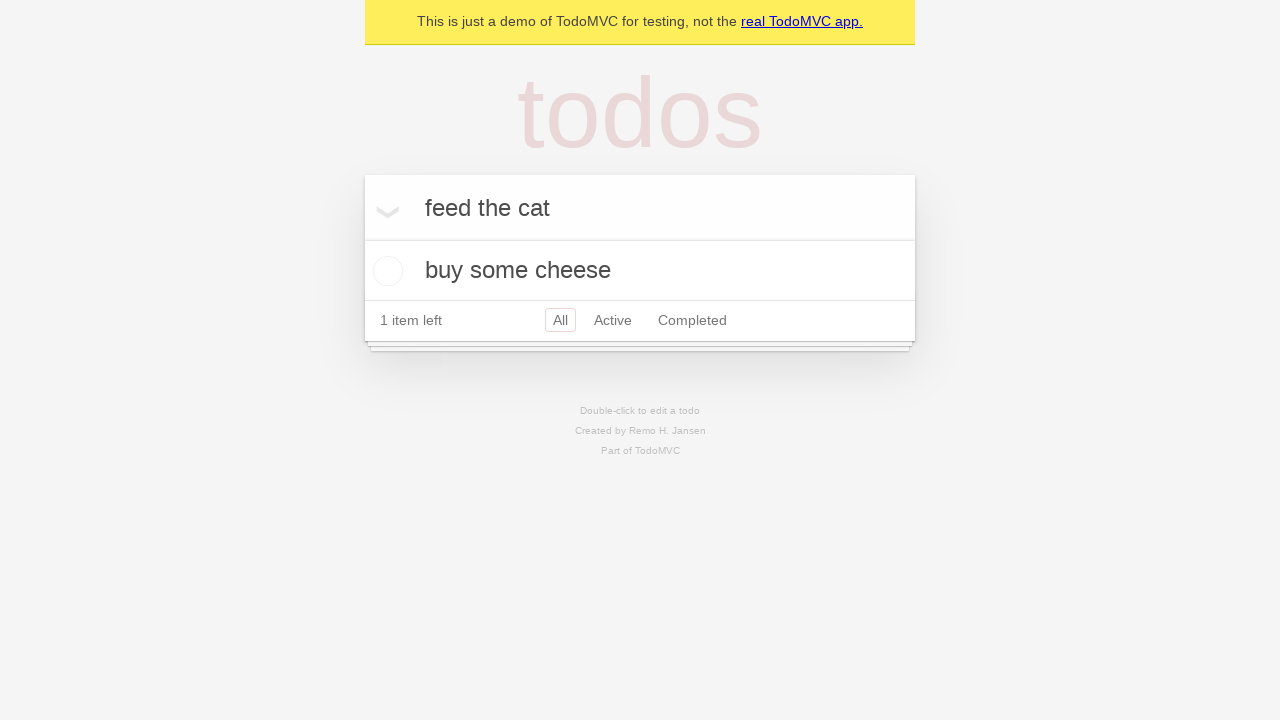

Pressed Enter to add second todo on .new-todo
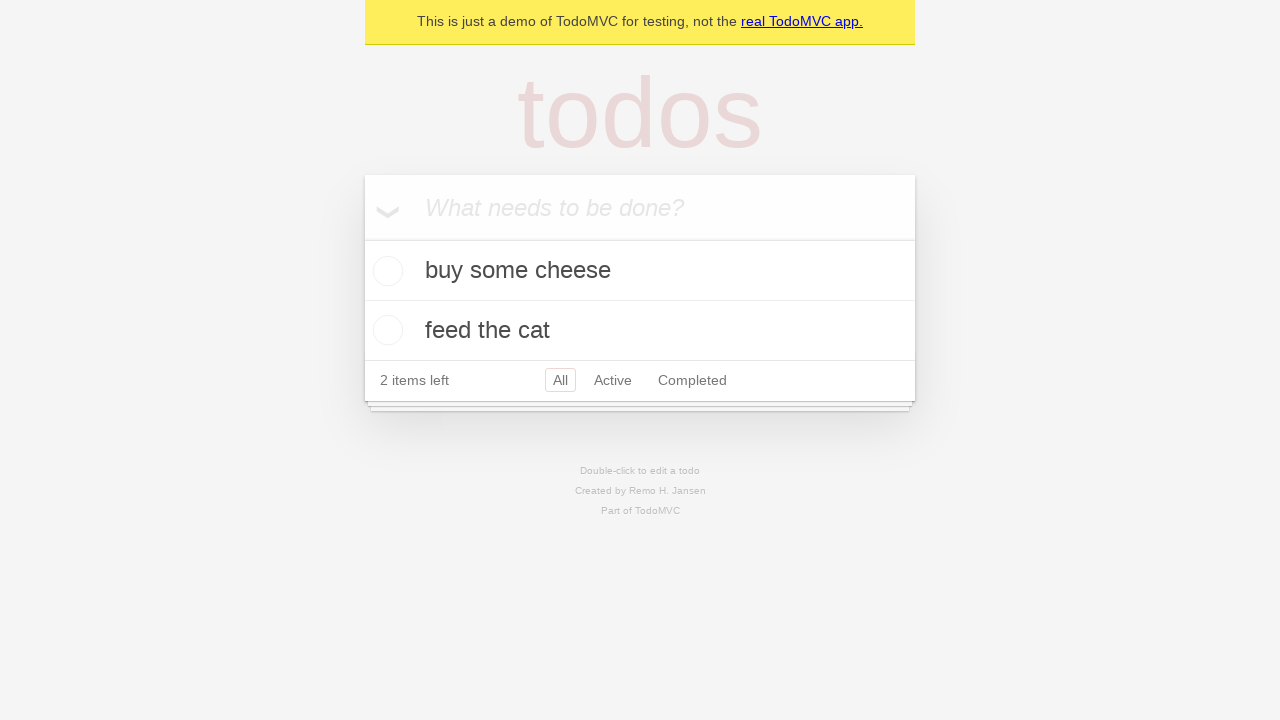

Filled new todo field with 'book a doctors appointment' on .new-todo
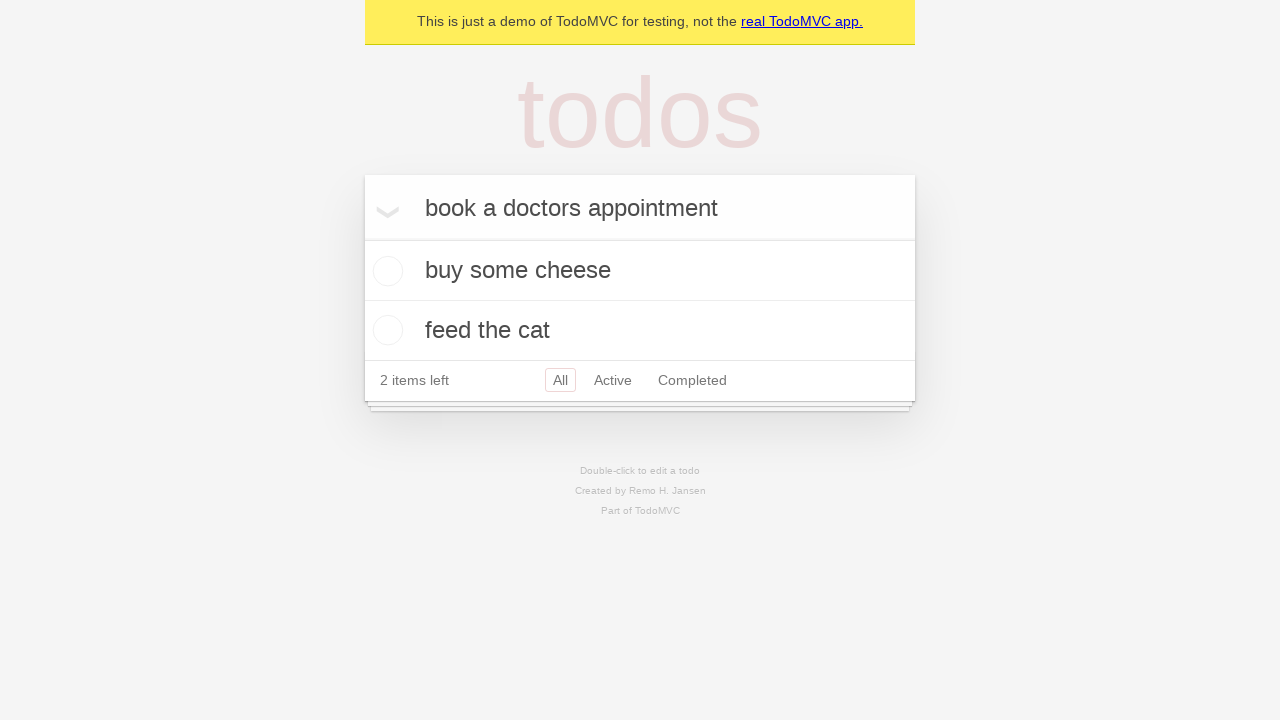

Pressed Enter to add third todo on .new-todo
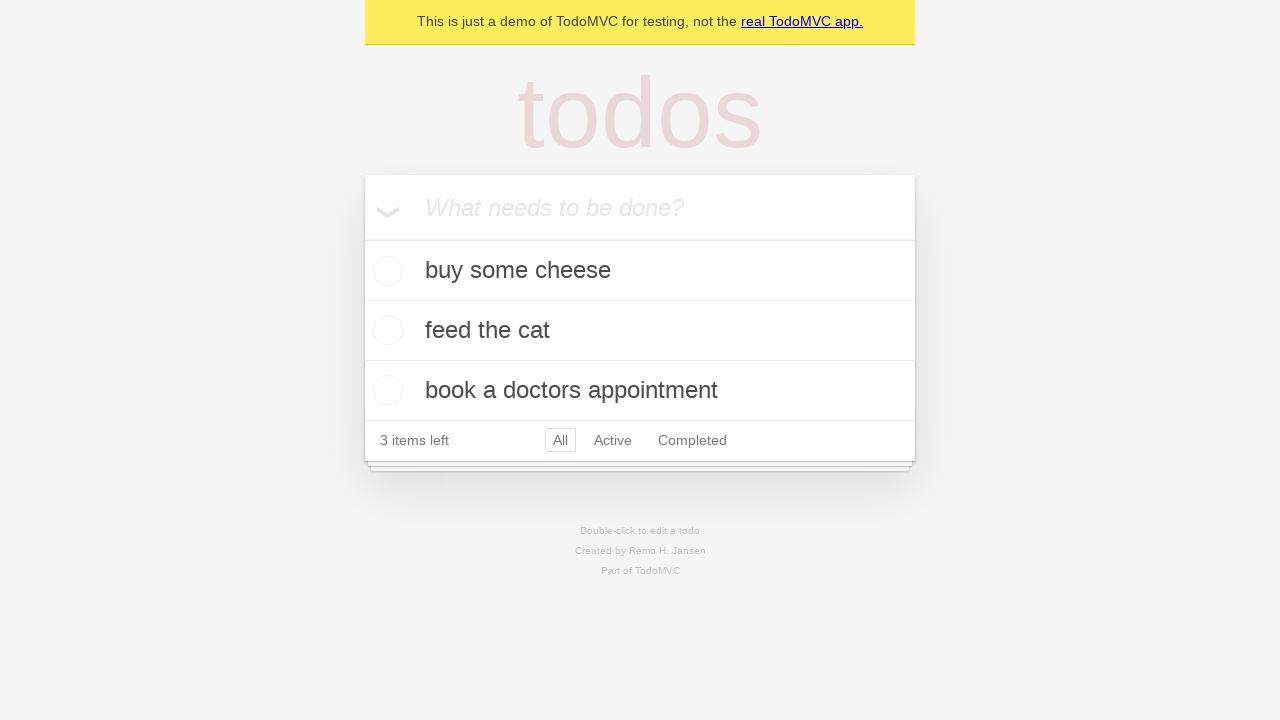

Checked the first todo item at (385, 271) on .todo-list li .toggle >> nth=0
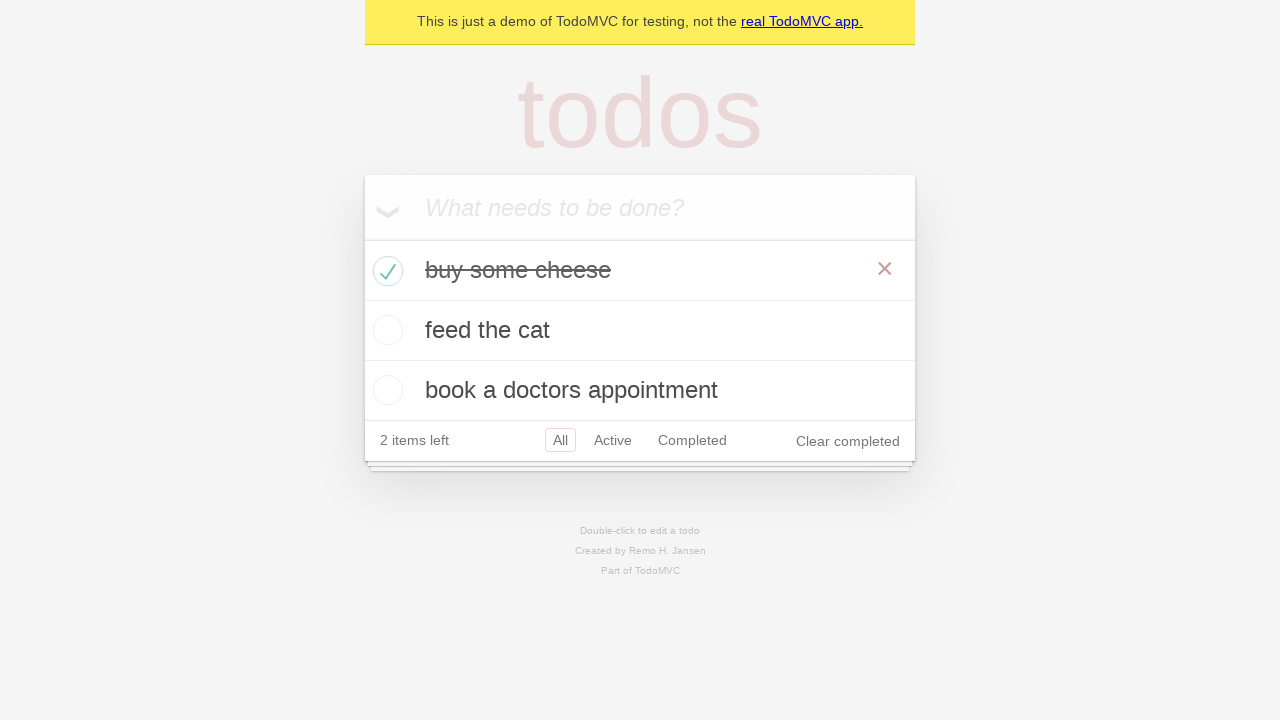

Clear completed button appeared
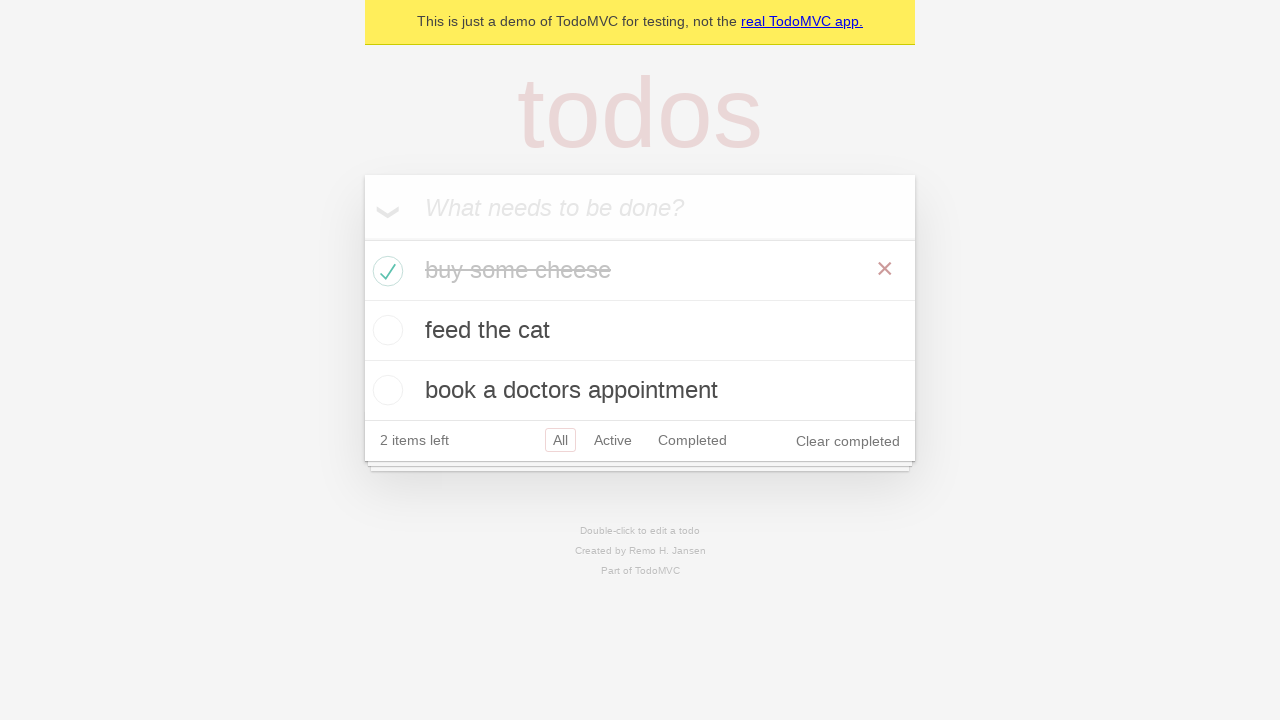

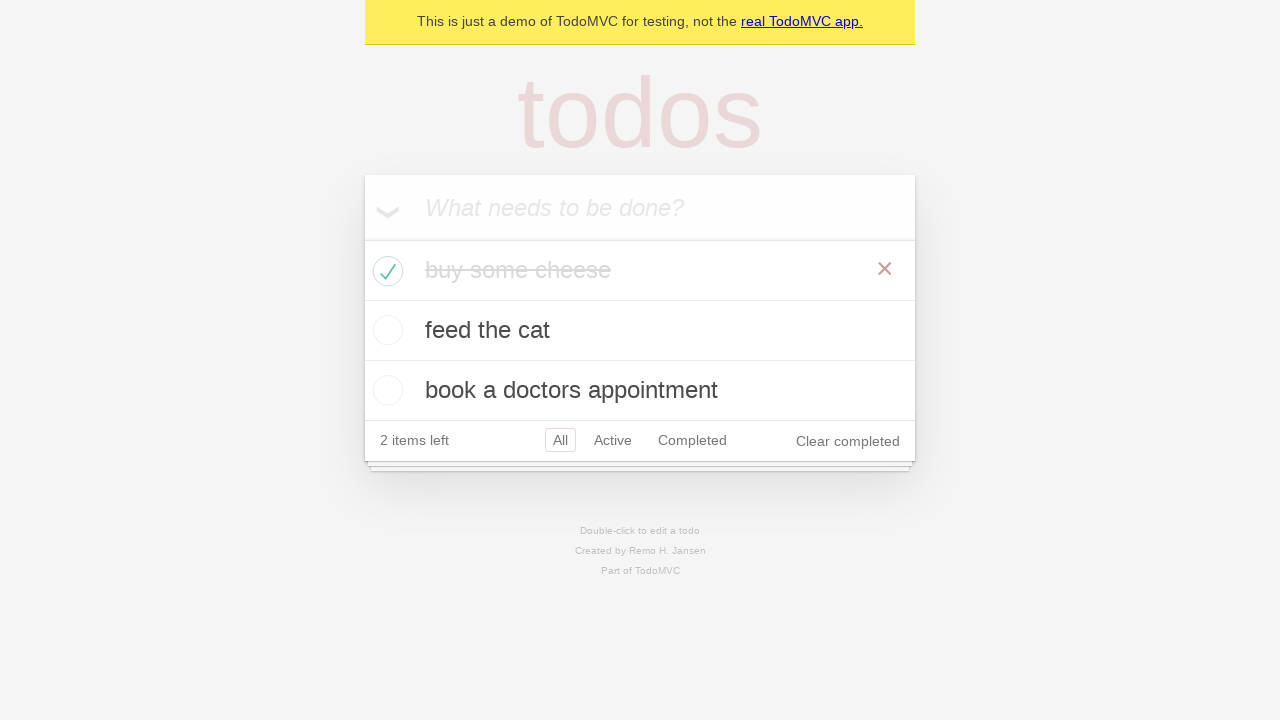